Tests clicking the "Get started" link on Playwright homepage and verifying the Installation heading is visible

Starting URL: https://playwright.dev/

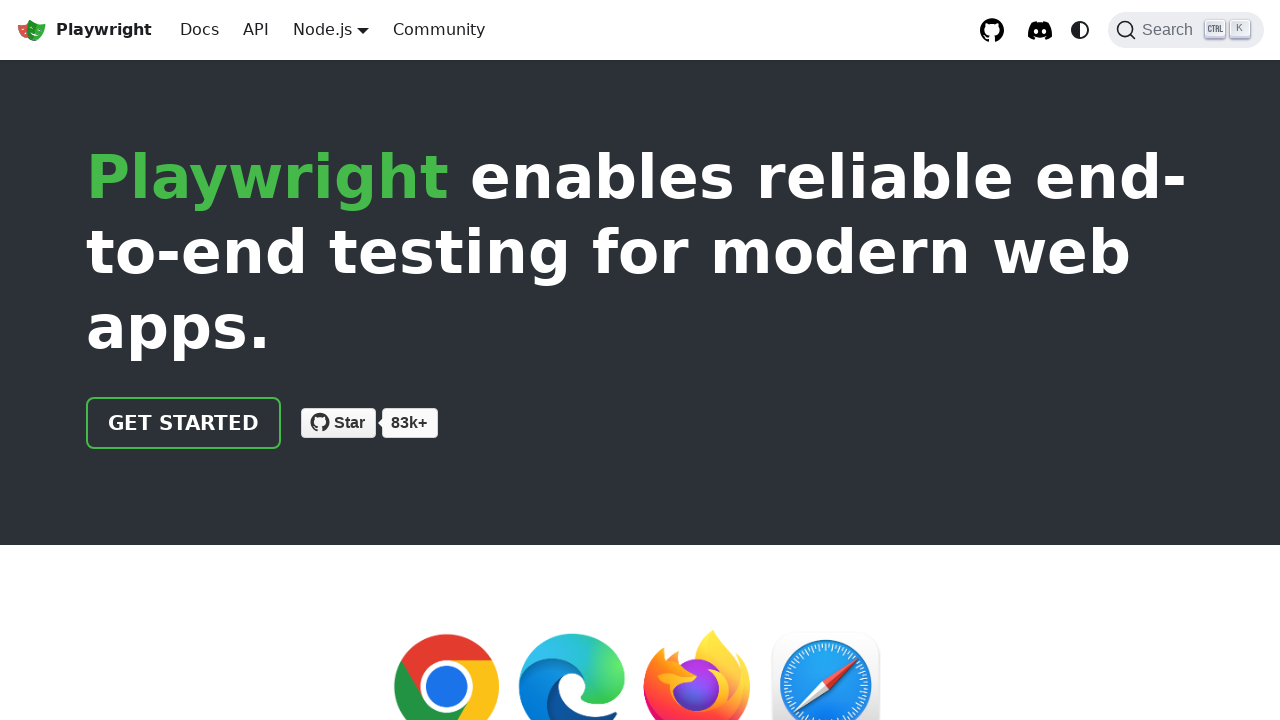

Clicked the 'Get started' link on Playwright homepage at (184, 423) on internal:role=link[name="Get started"i]
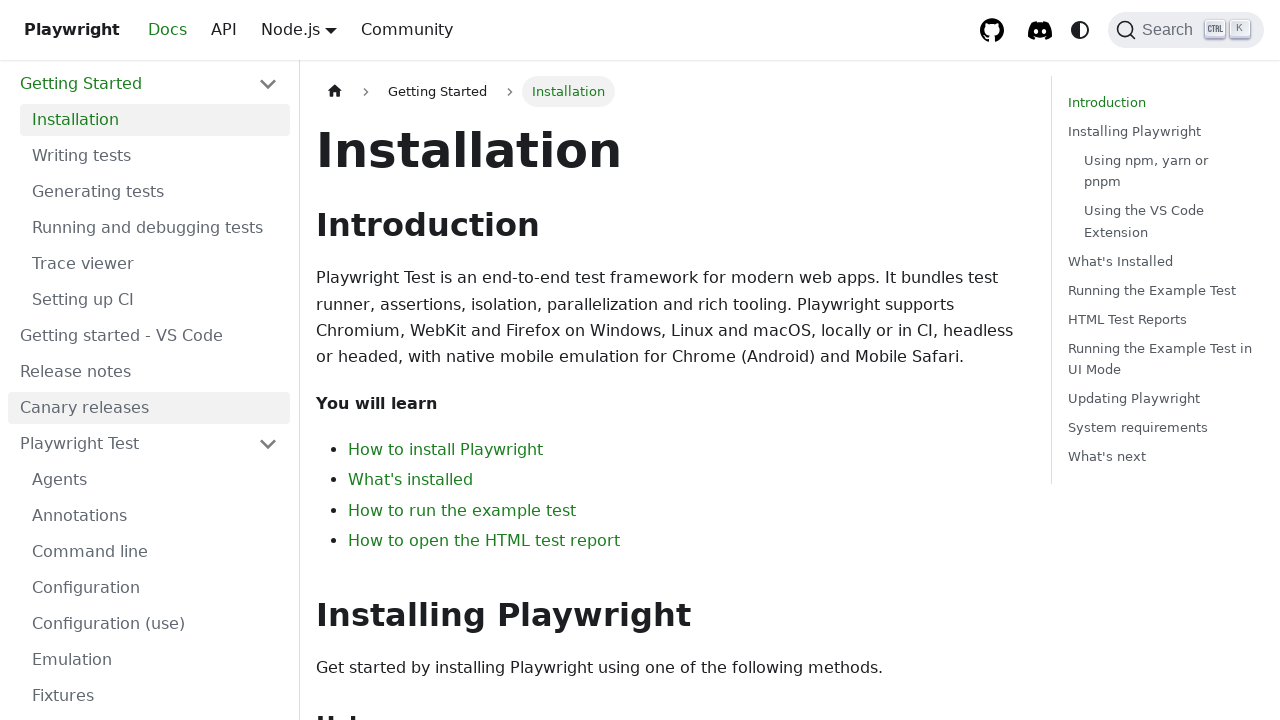

Verified the Installation heading is visible
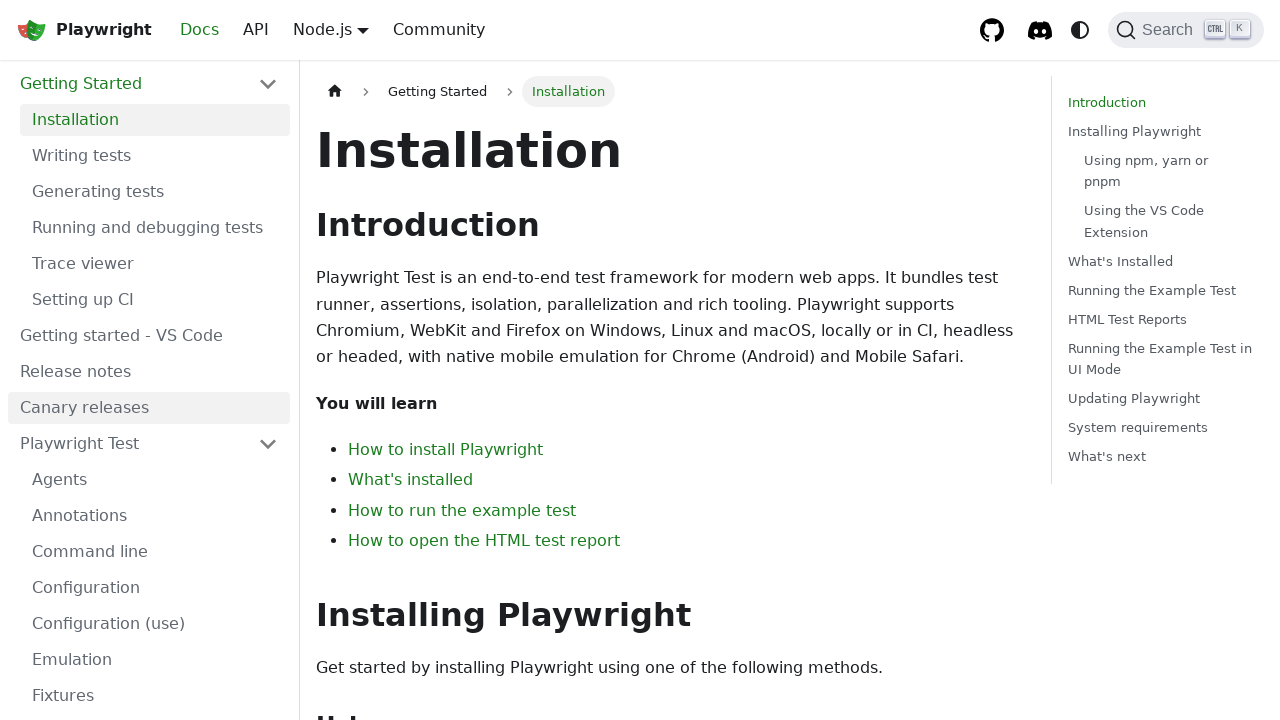

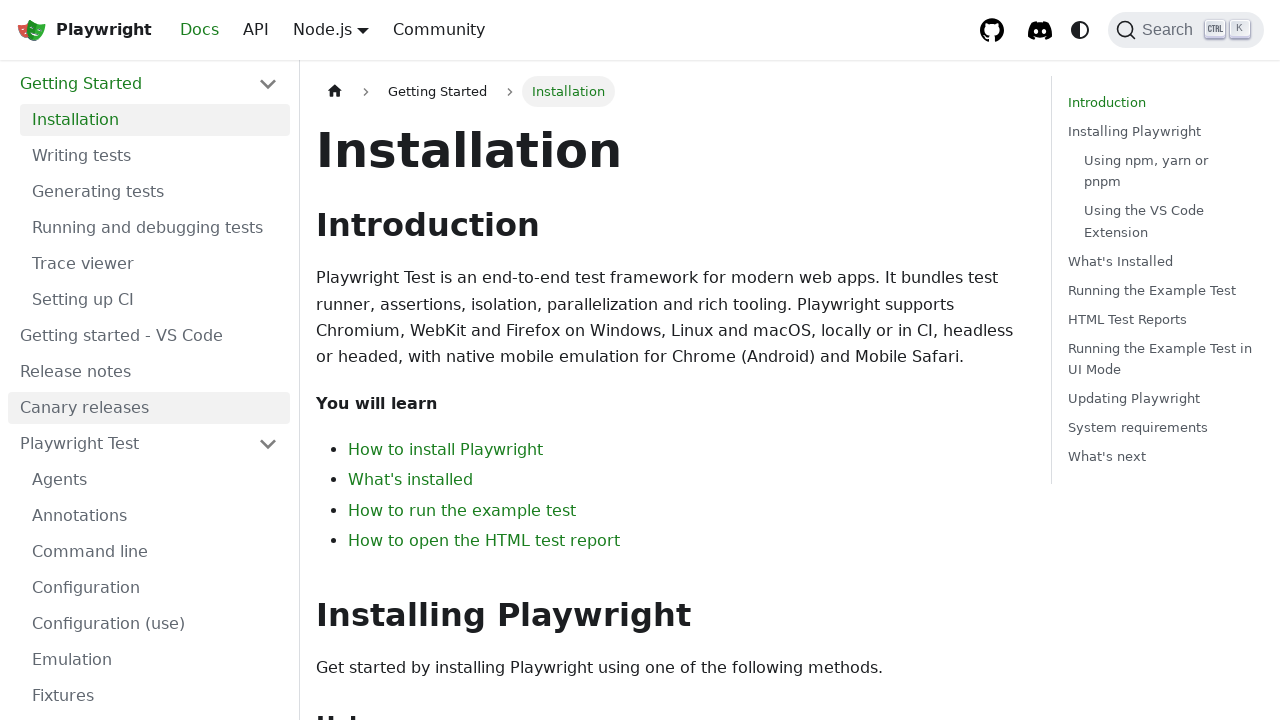